Tests contact form submission on the MindRisers website by navigating to the contact page and filling out all form fields with test data

Starting URL: https://mindrisers.com.np/

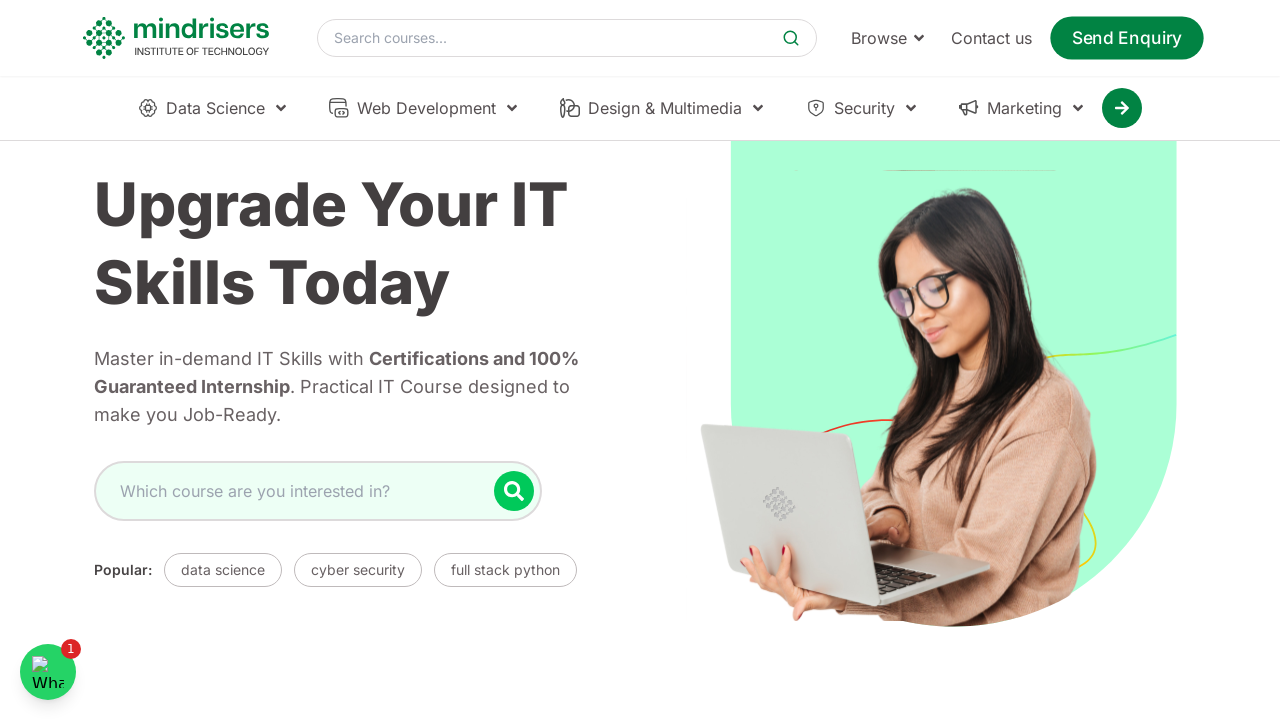

Navigated to MindRisers contact page
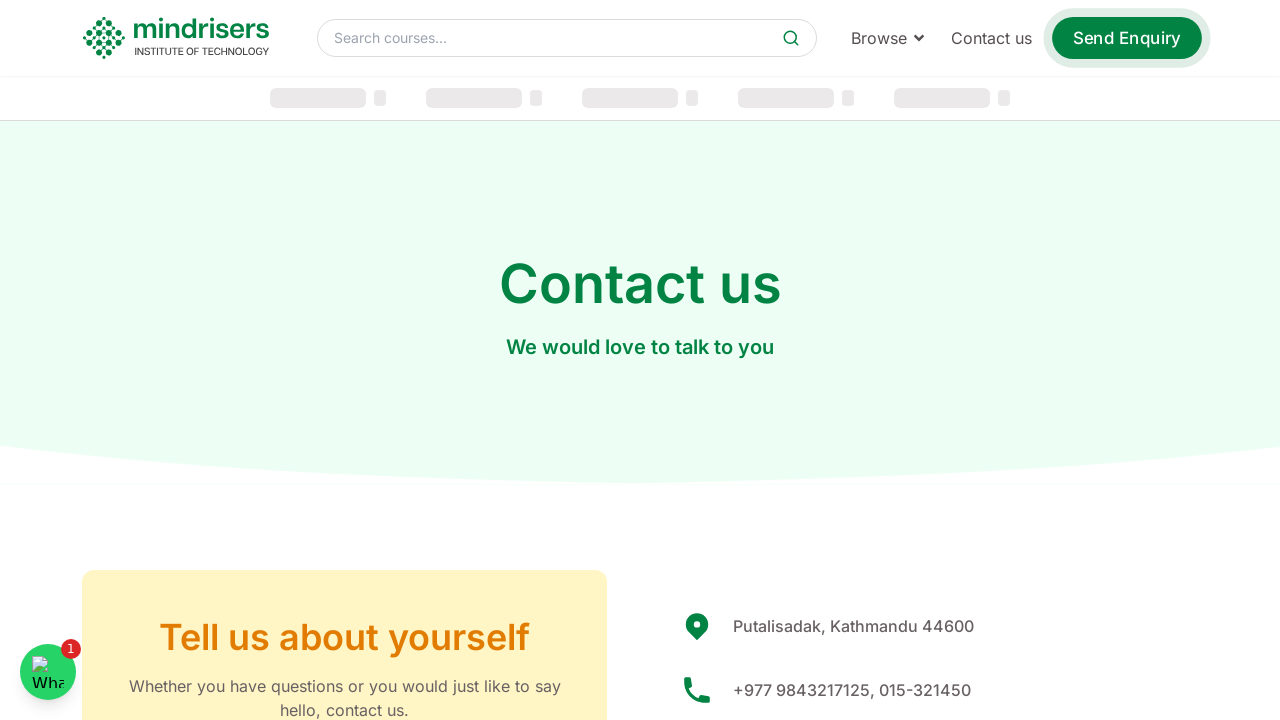

Filled name field with 'John Smith' on //input[@placeholder='Name']
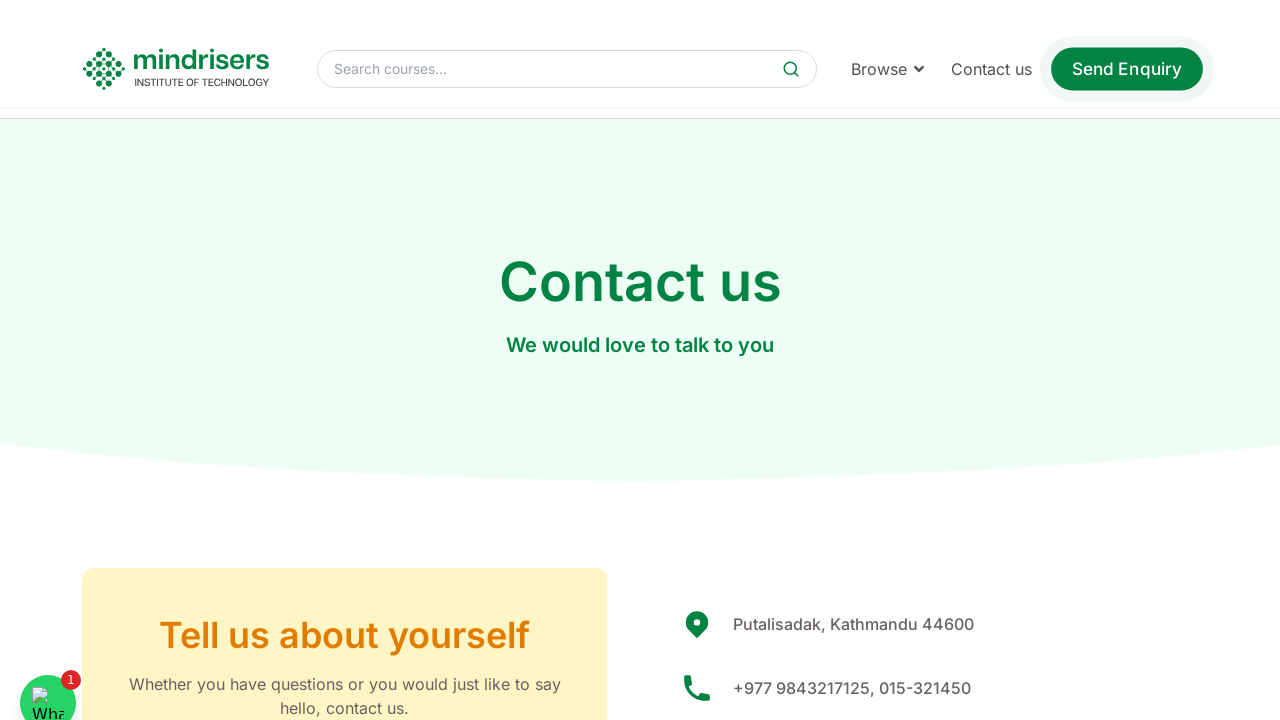

Filled email field with 'john.smith@example.com' on //input[@placeholder='Email']
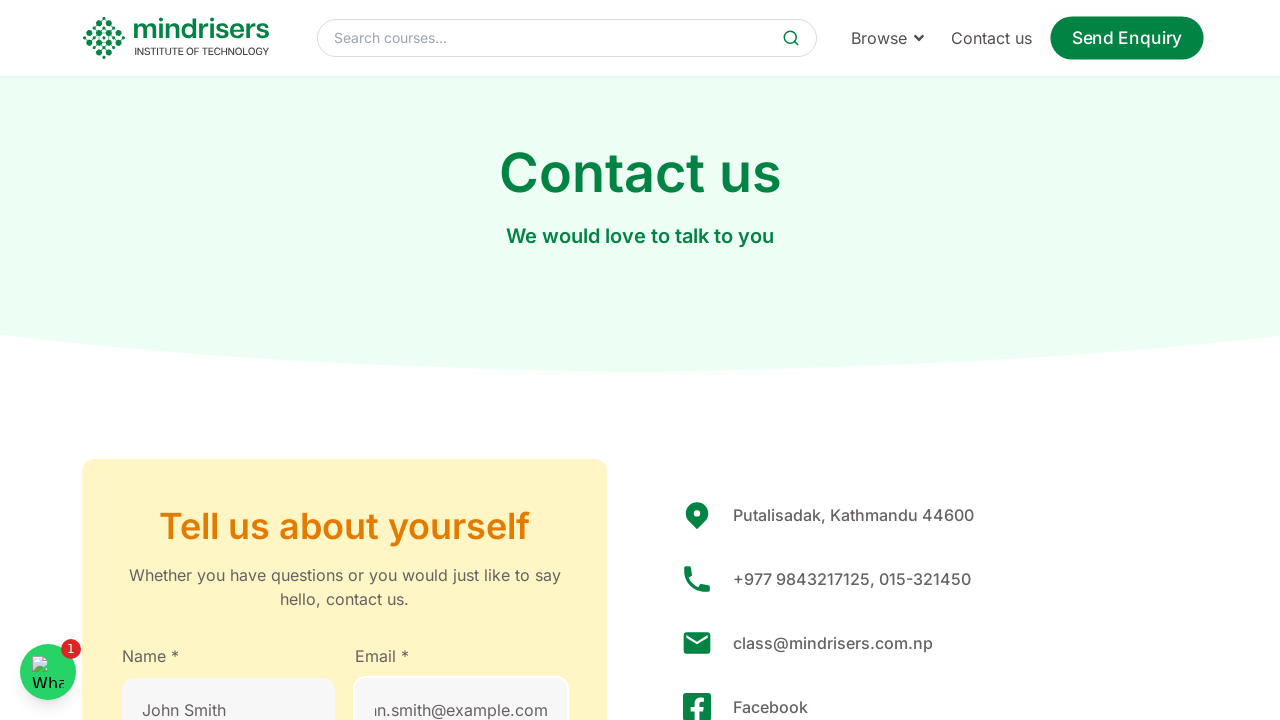

Filled phone field with '9812345678' on //input[@placeholder='Phone']
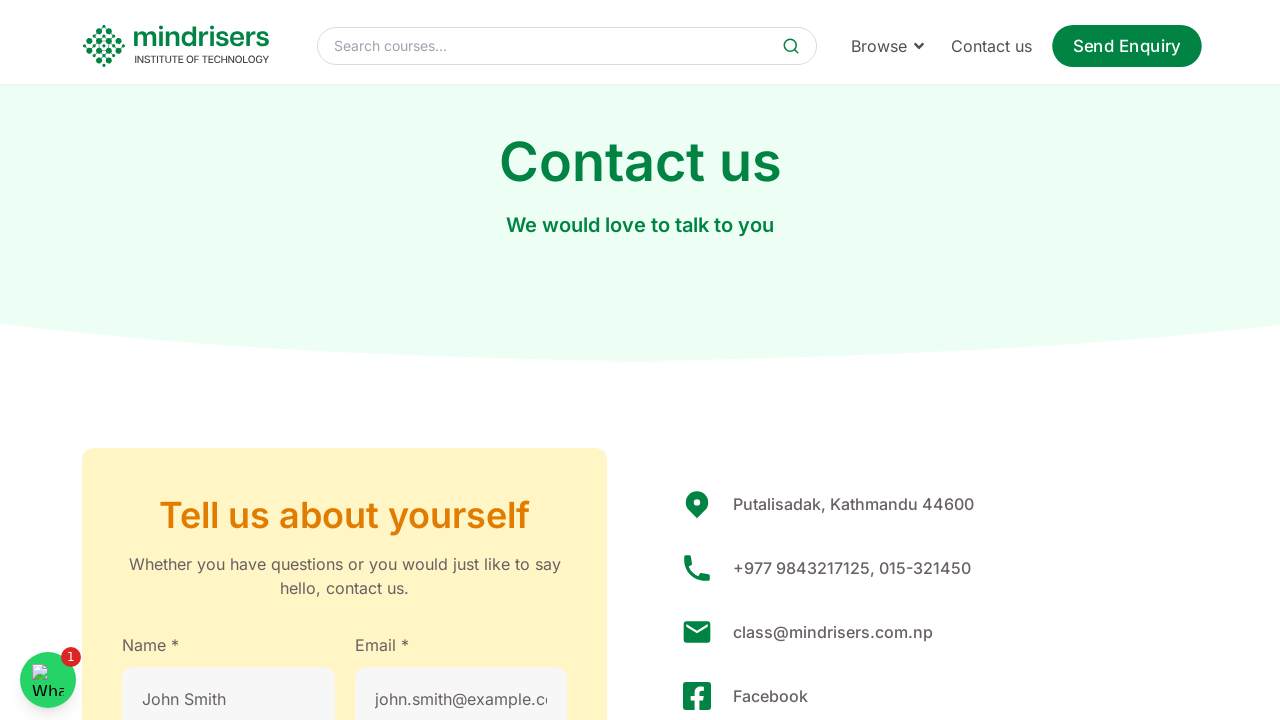

Filled subject field with 'General Inquiry' on //input[@placeholder='Subject']
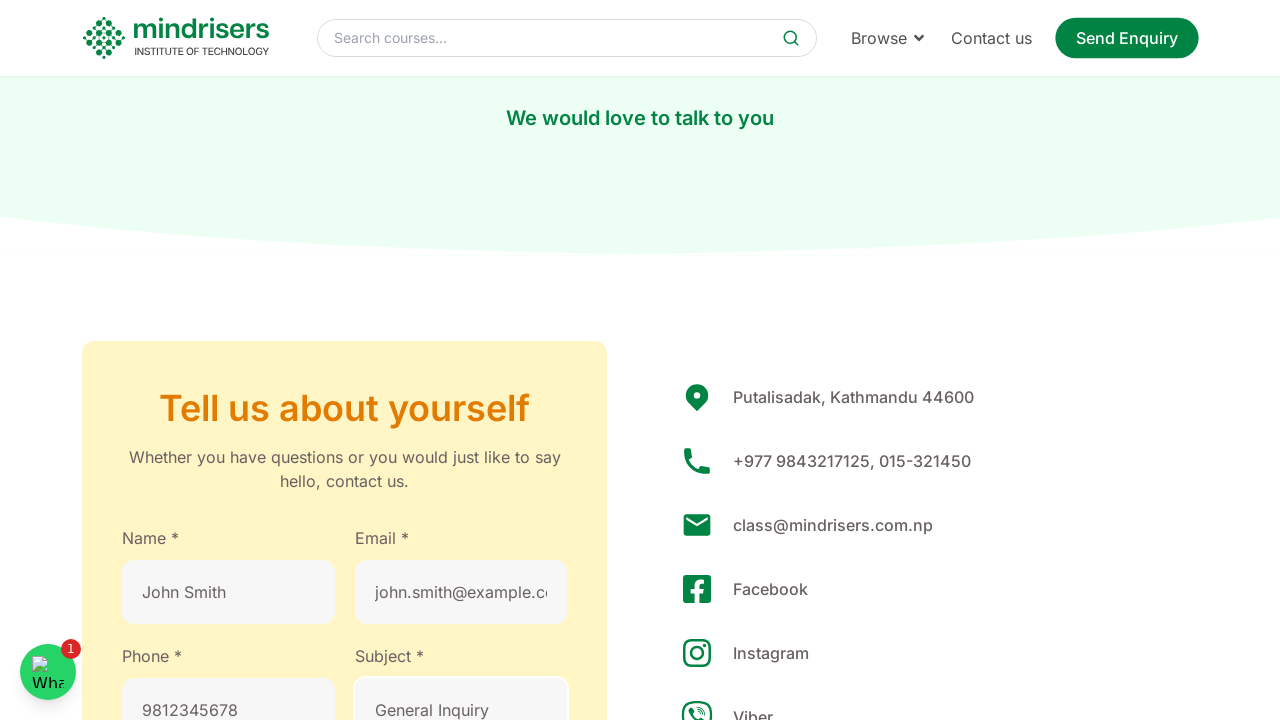

Filled queries field with course inquiry message on //textarea[@placeholder='Queries']
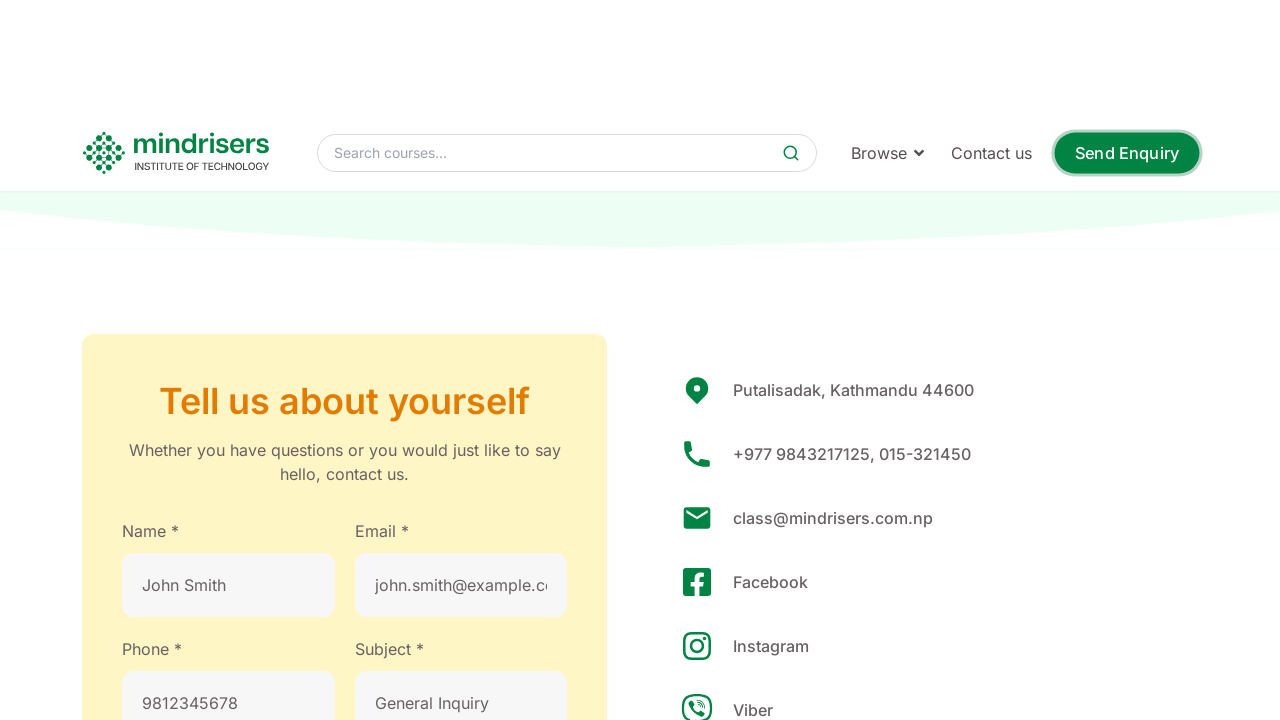

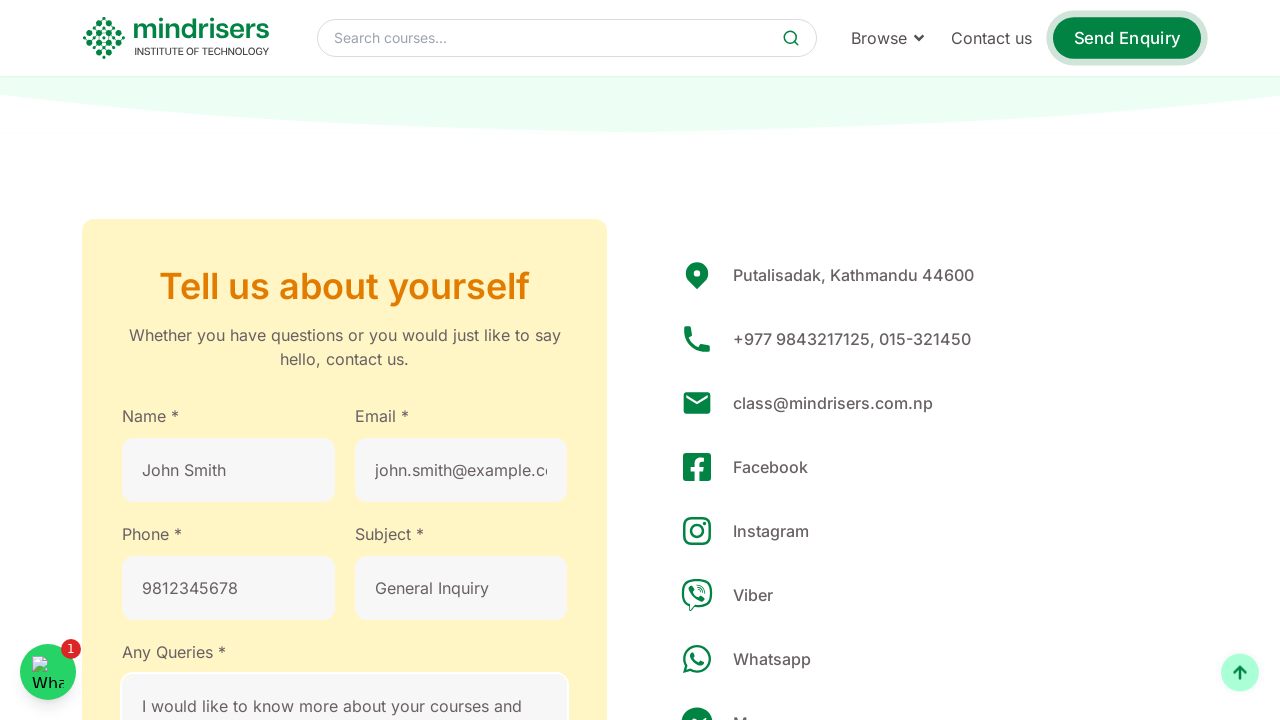